Tests checking checkboxes and radio buttons including iterating through multiple elements

Starting URL: https://example.cypress.io/commands/actions

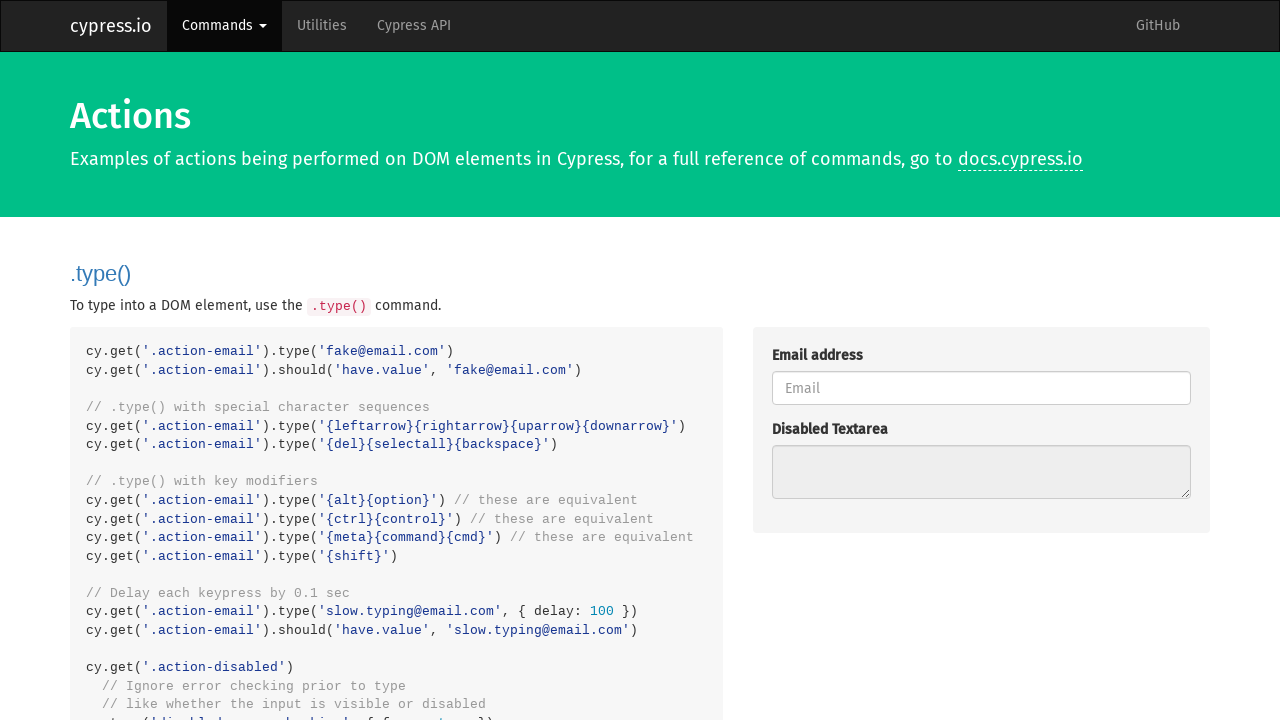

Navigated to actions page
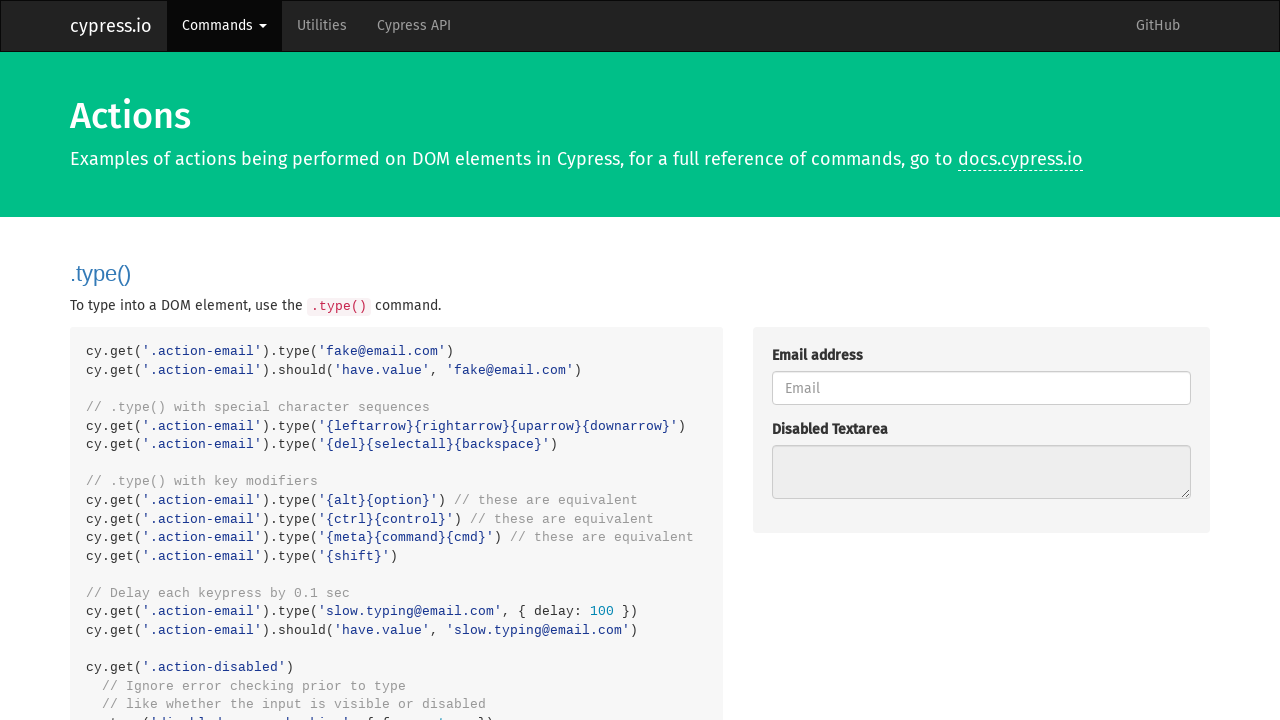

Located all enabled checkboxes
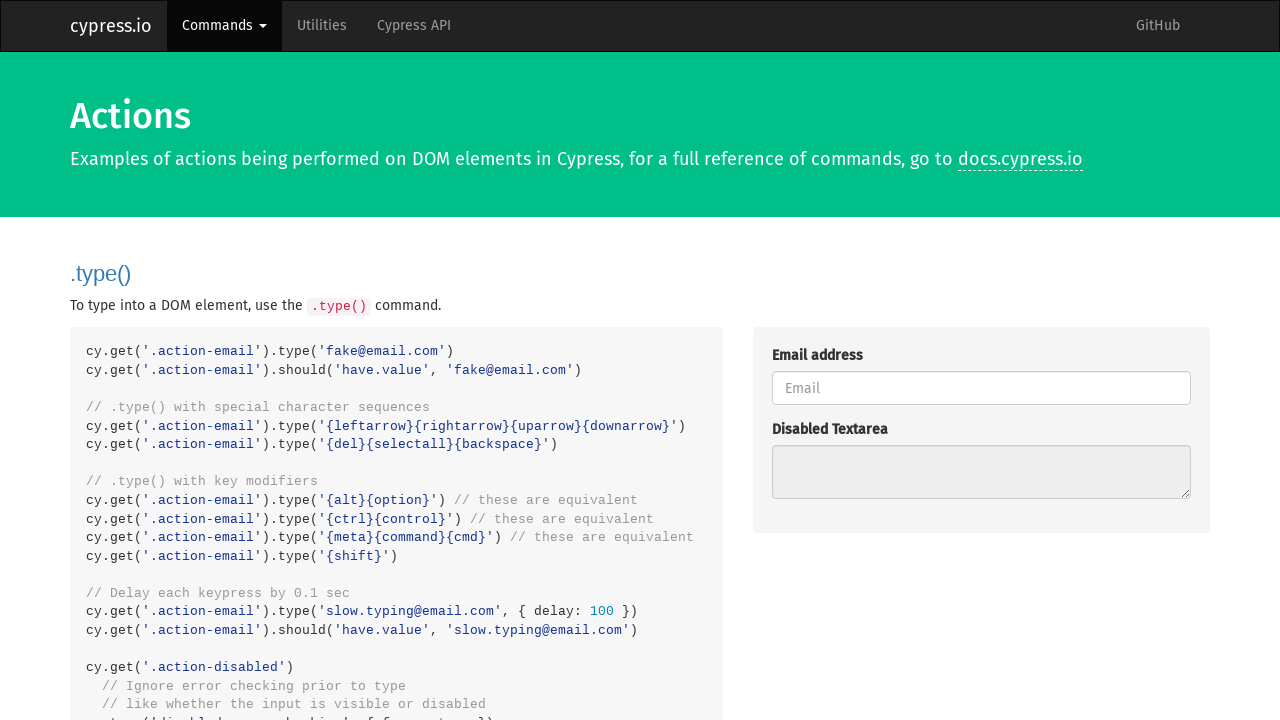

Checked enabled checkbox at index 0 at (778, 361) on .action-checkboxes [type='checkbox']:enabled >> nth=0
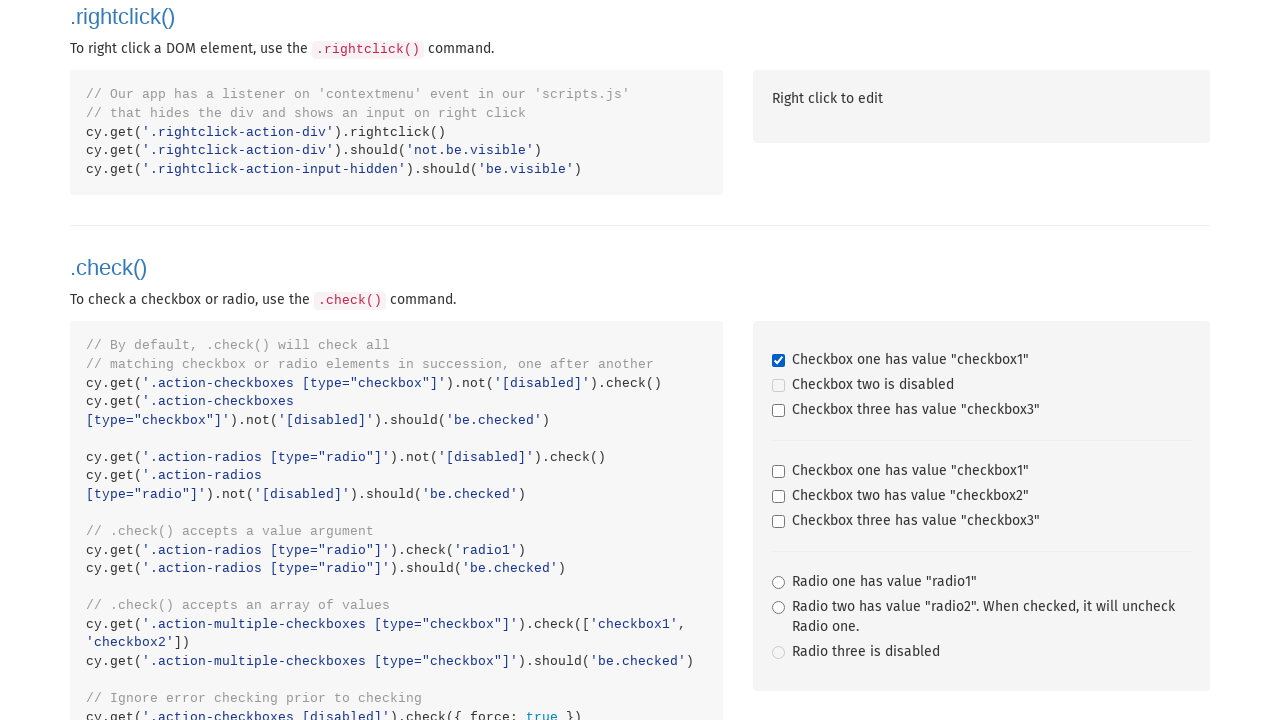

Checked enabled checkbox at index 1 at (778, 411) on .action-checkboxes [type='checkbox']:enabled >> nth=1
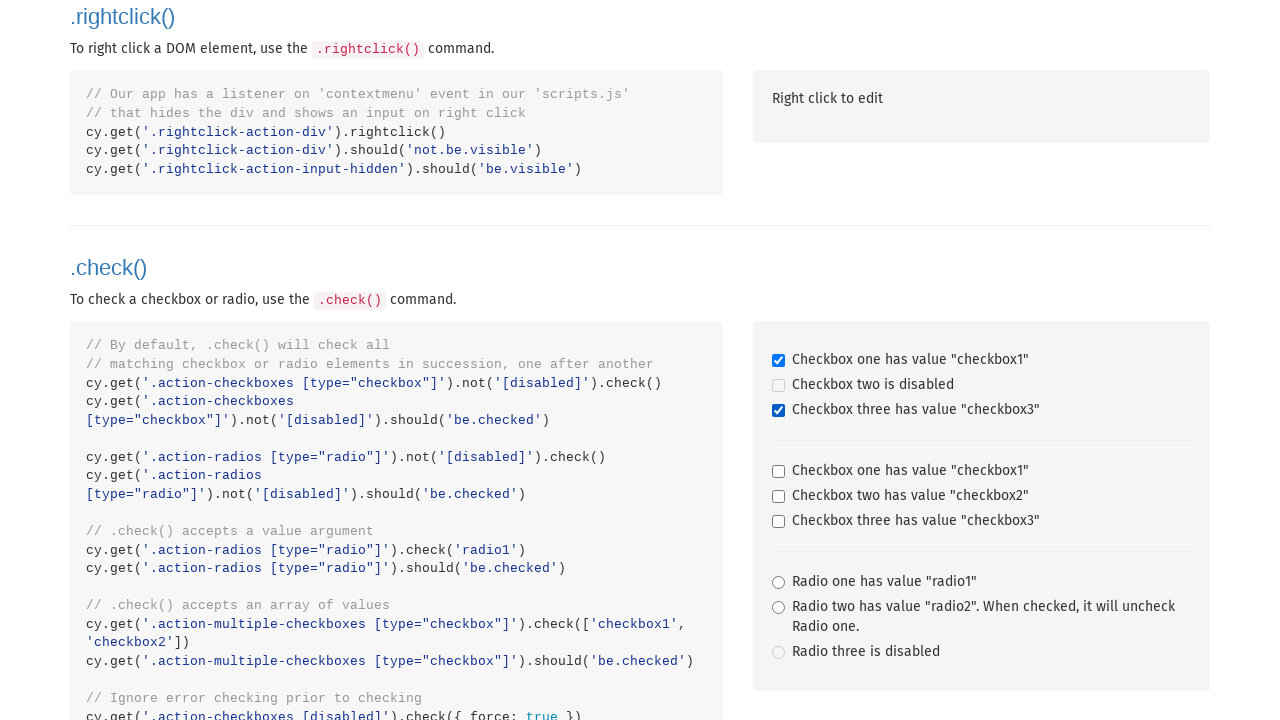

Located all enabled radio buttons
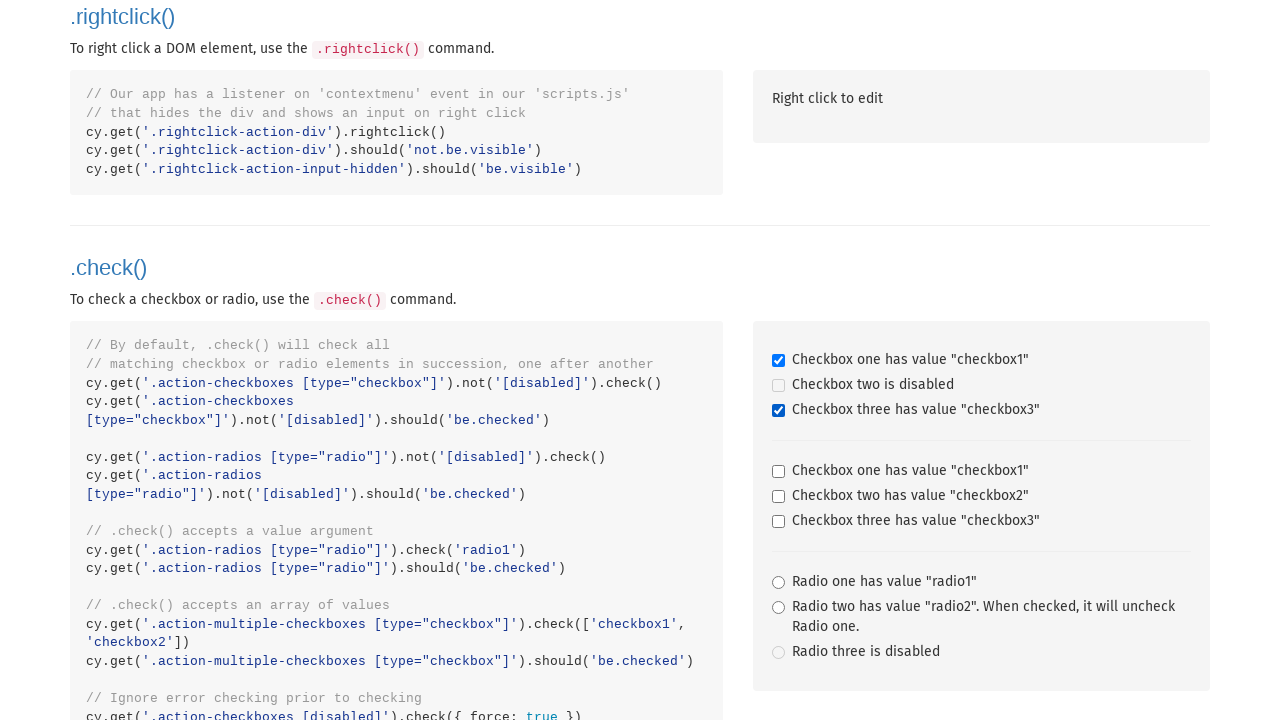

Checked enabled radio button at index 0 at (778, 583) on .action-radios [type='radio']:enabled >> nth=0
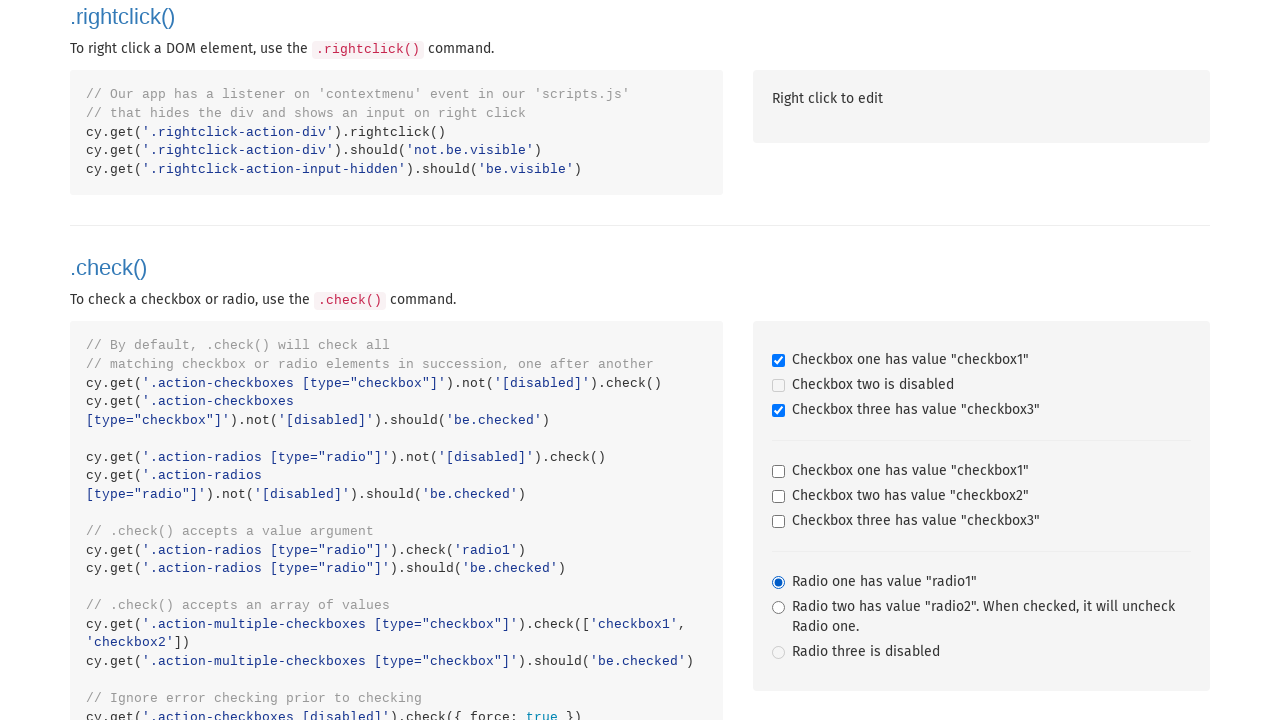

Checked enabled radio button at index 1 at (778, 608) on .action-radios [type='radio']:enabled >> nth=1
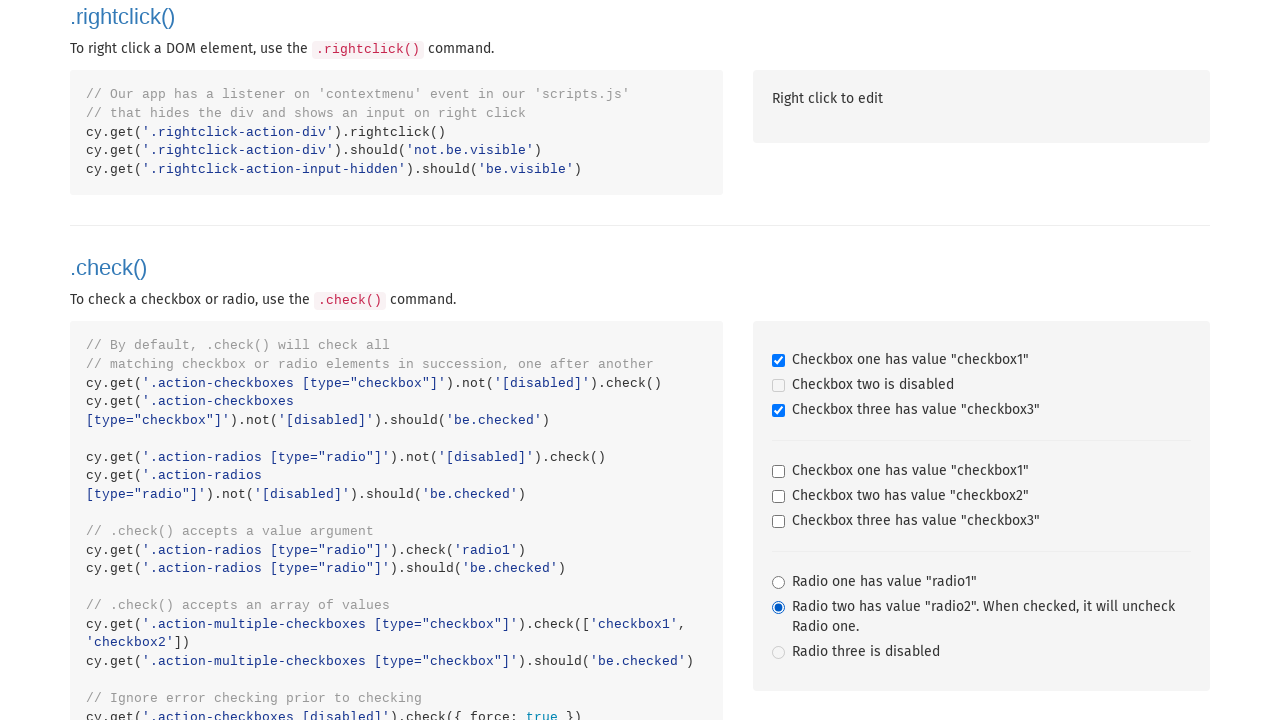

Located radio button with value 'radio1'
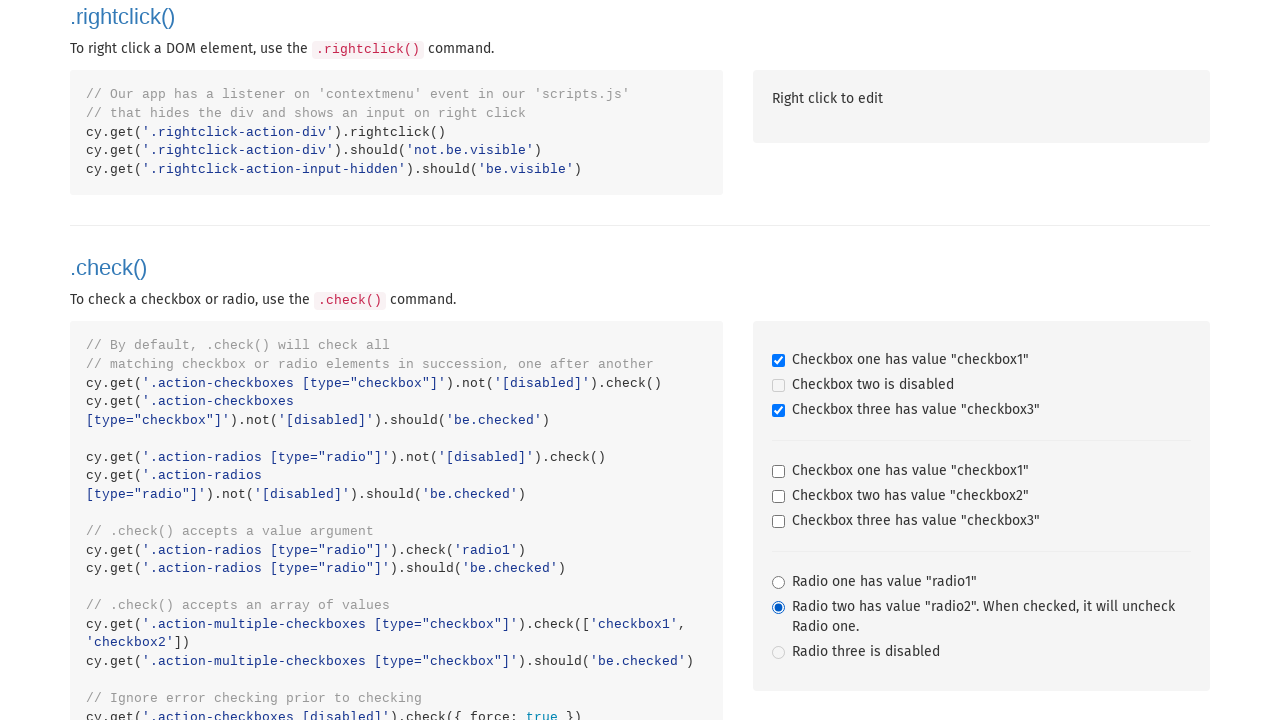

Checked radio button with value 'radio1' at (778, 583) on .action-radios >> [value='radio1']
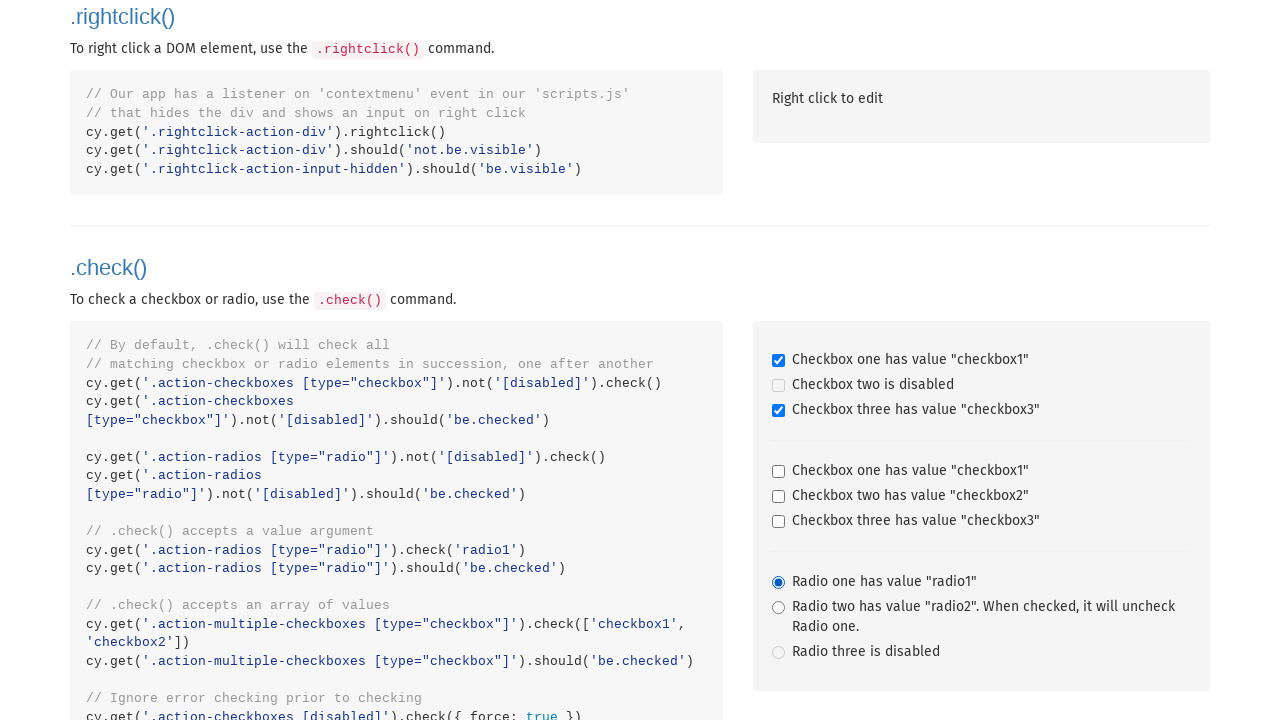

Located multiple checkboxes container
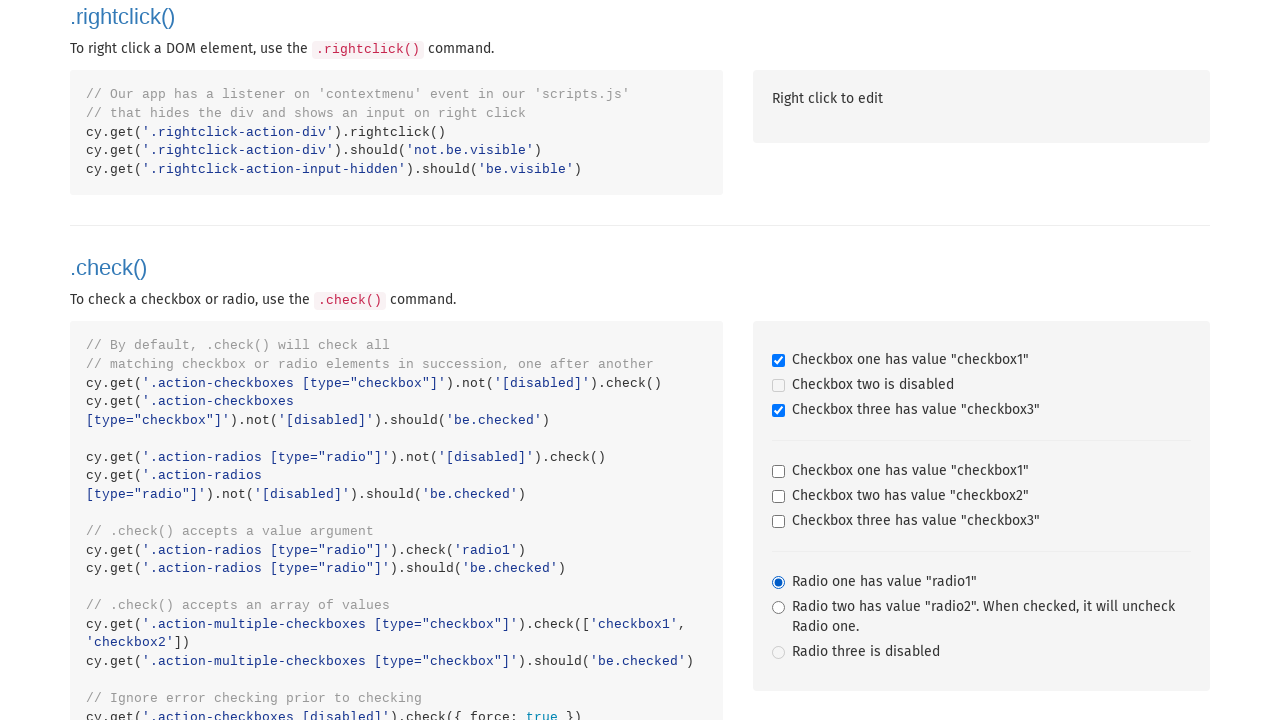

Located checkbox with value 'checkbox1'
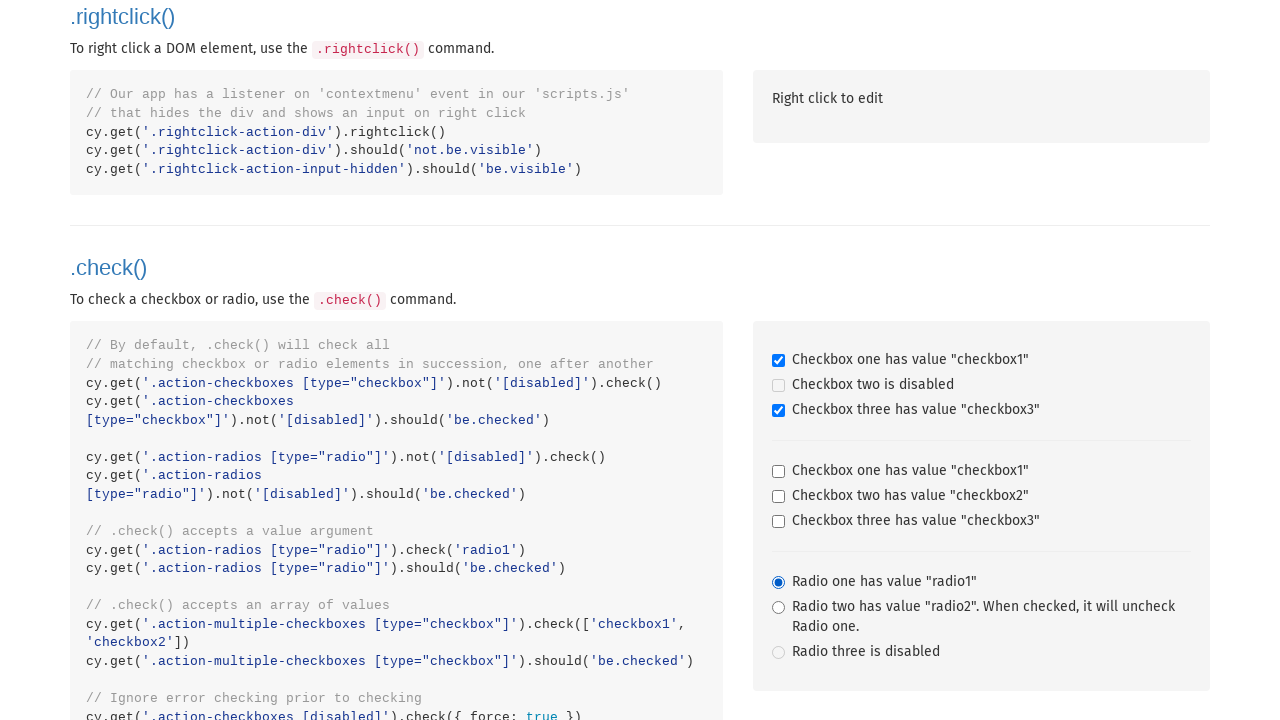

Located checkbox with value 'checkbox2'
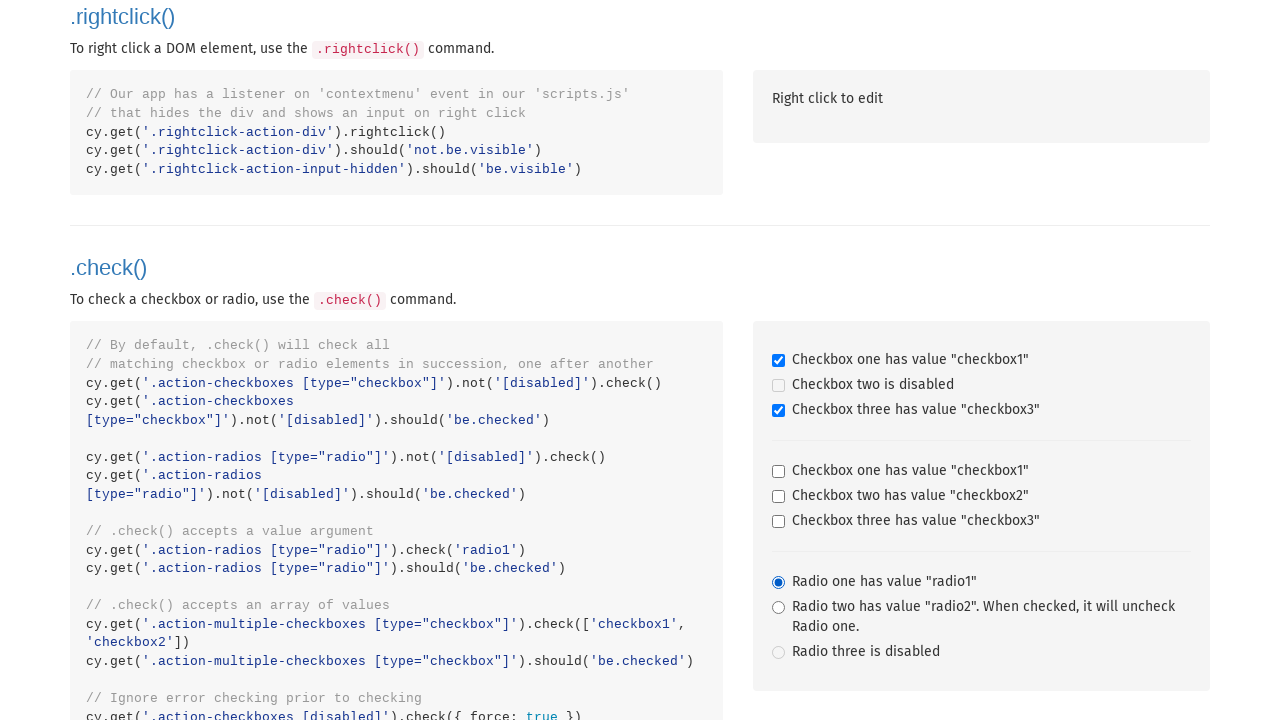

Checked checkbox1 at (778, 472) on .action-multiple-checkboxes >> [value='checkbox1']
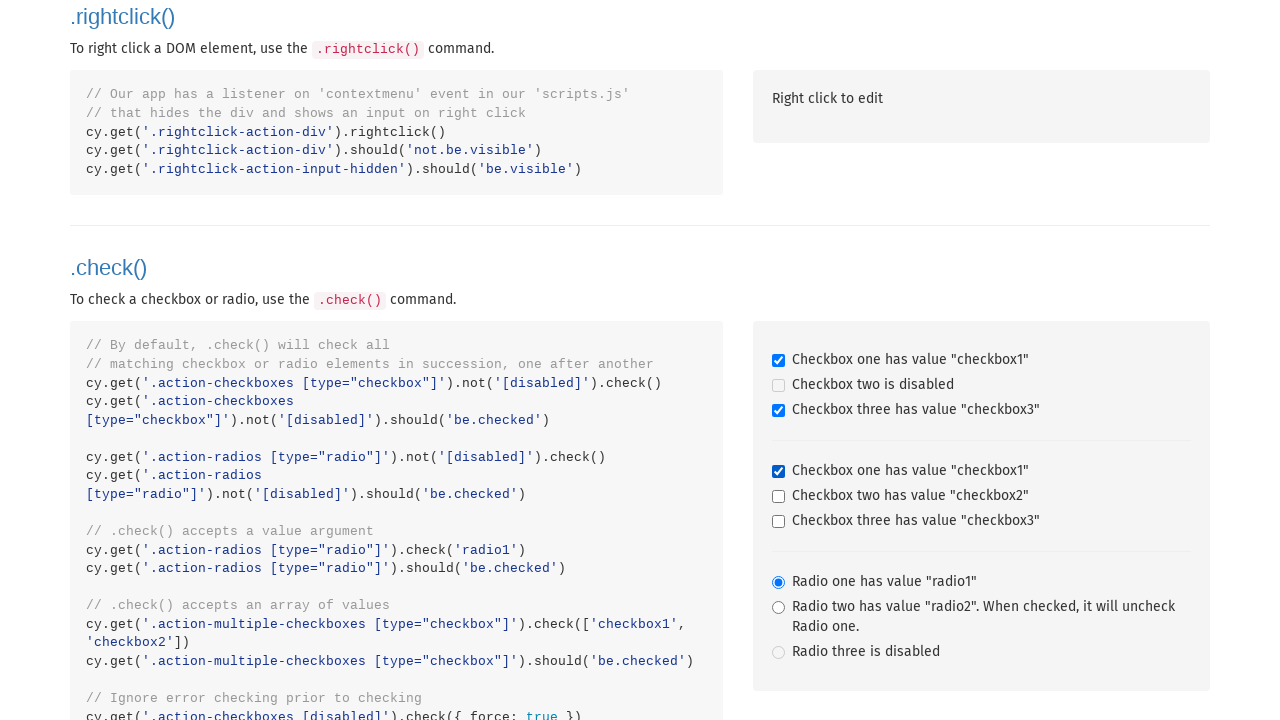

Checked checkbox2 at (778, 497) on .action-multiple-checkboxes >> [value='checkbox2']
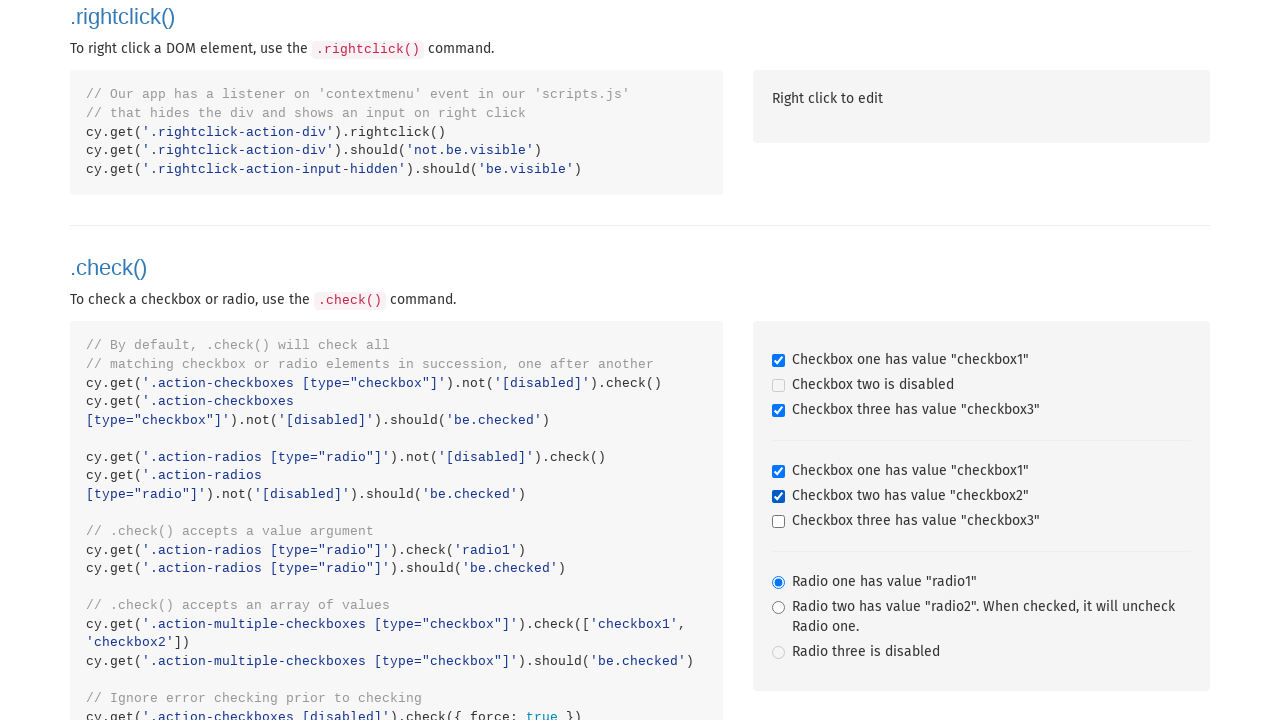

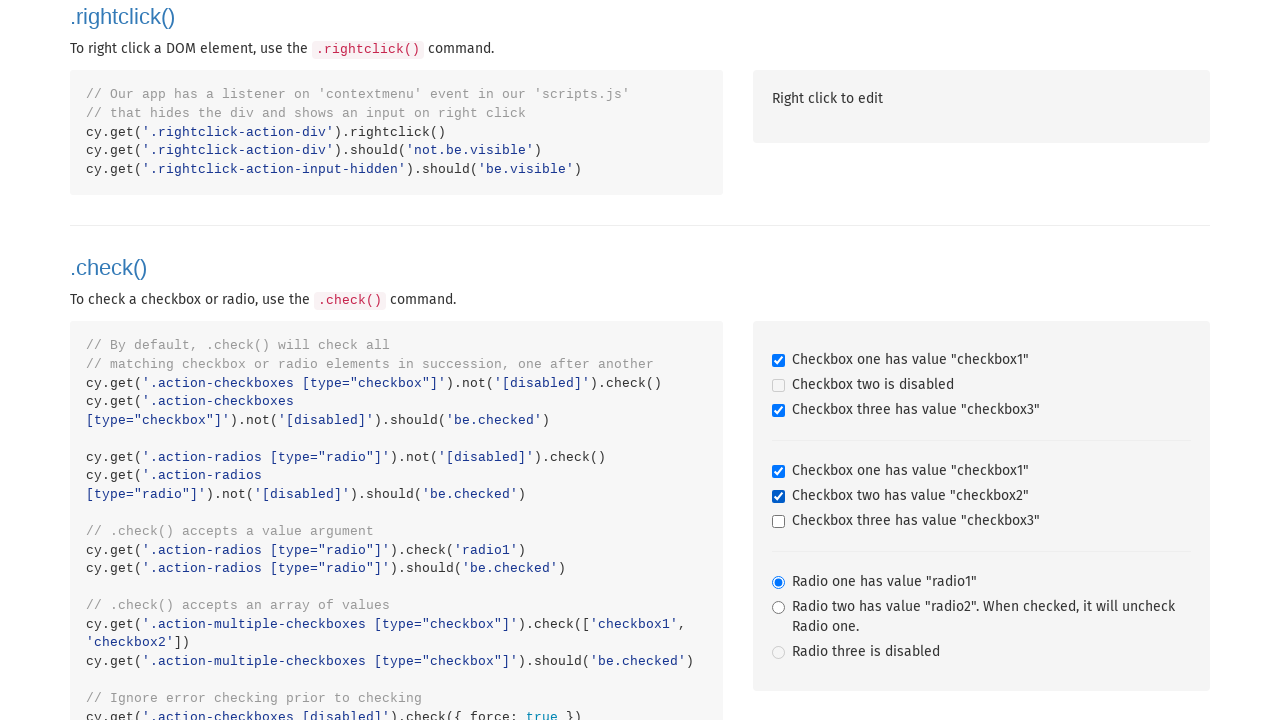